Tests checkbox functionality by checking the senior citizen discount checkbox and verifying its state

Starting URL: https://www.rahulshettyacademy.com/dropdownsPractise

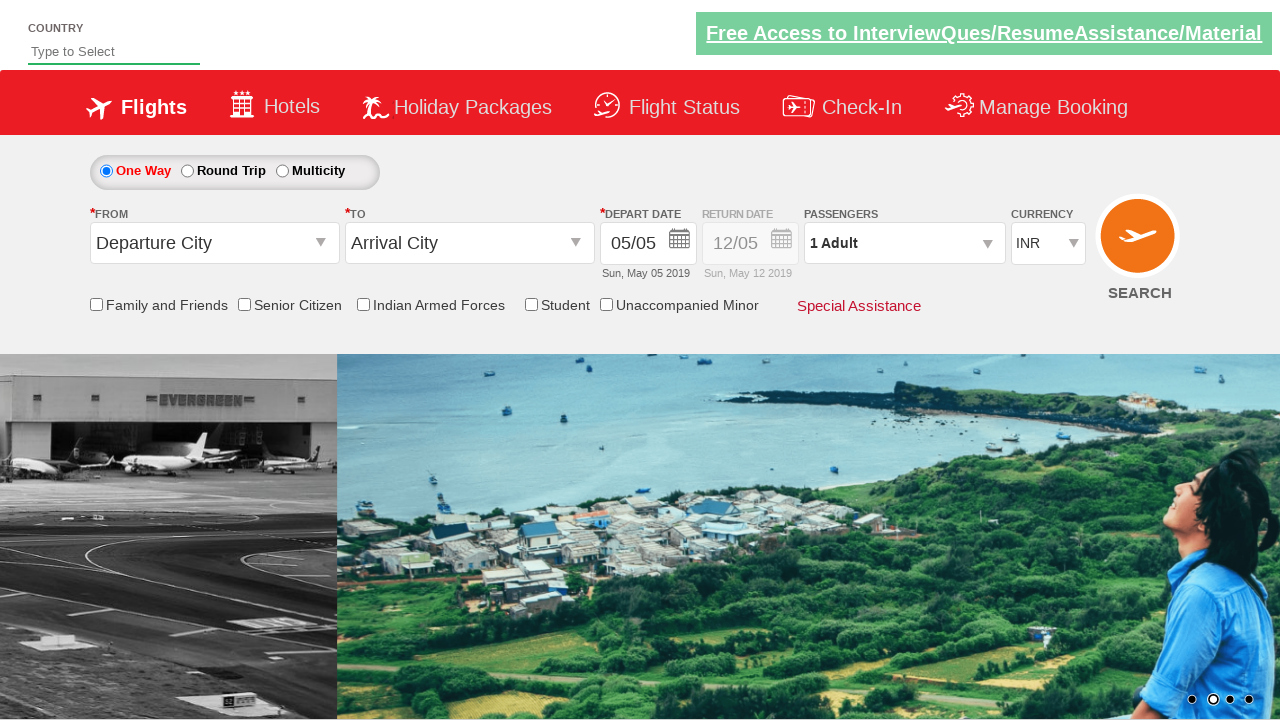

Checked initial state of senior citizen discount checkbox
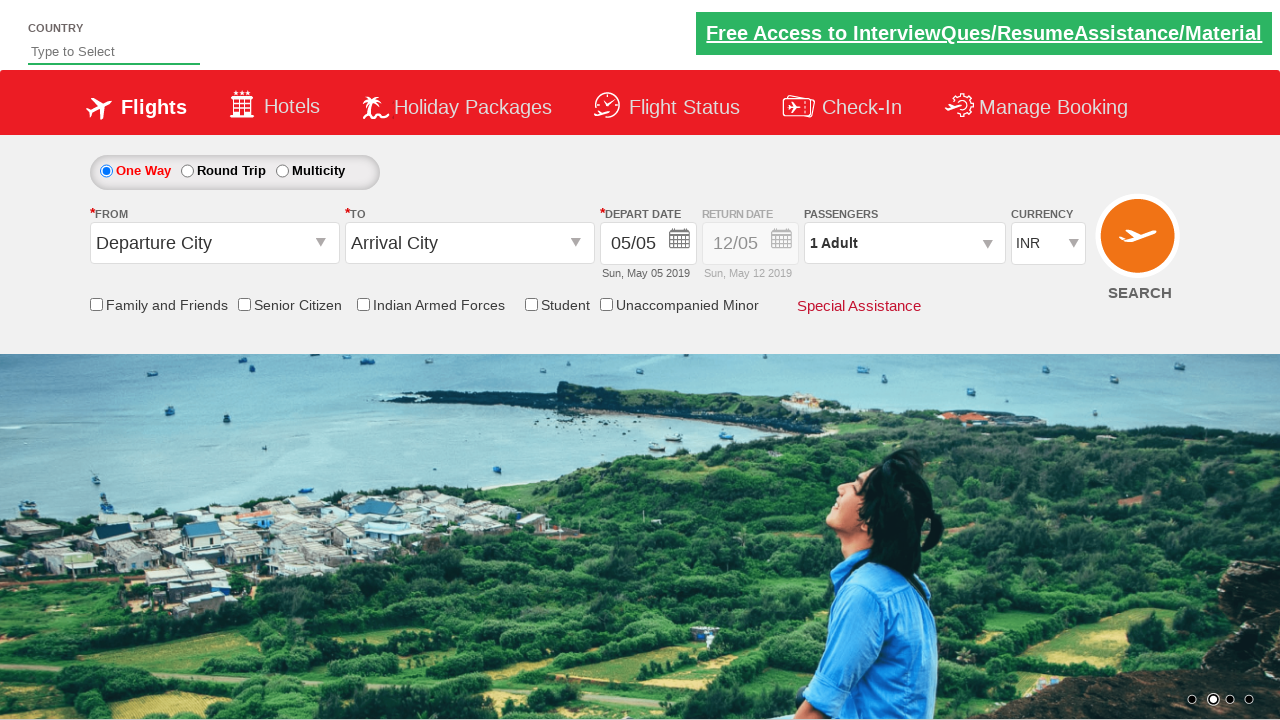

Clicked the senior citizen discount checkbox at (244, 304) on input[id*='SeniorCitizenDiscount']
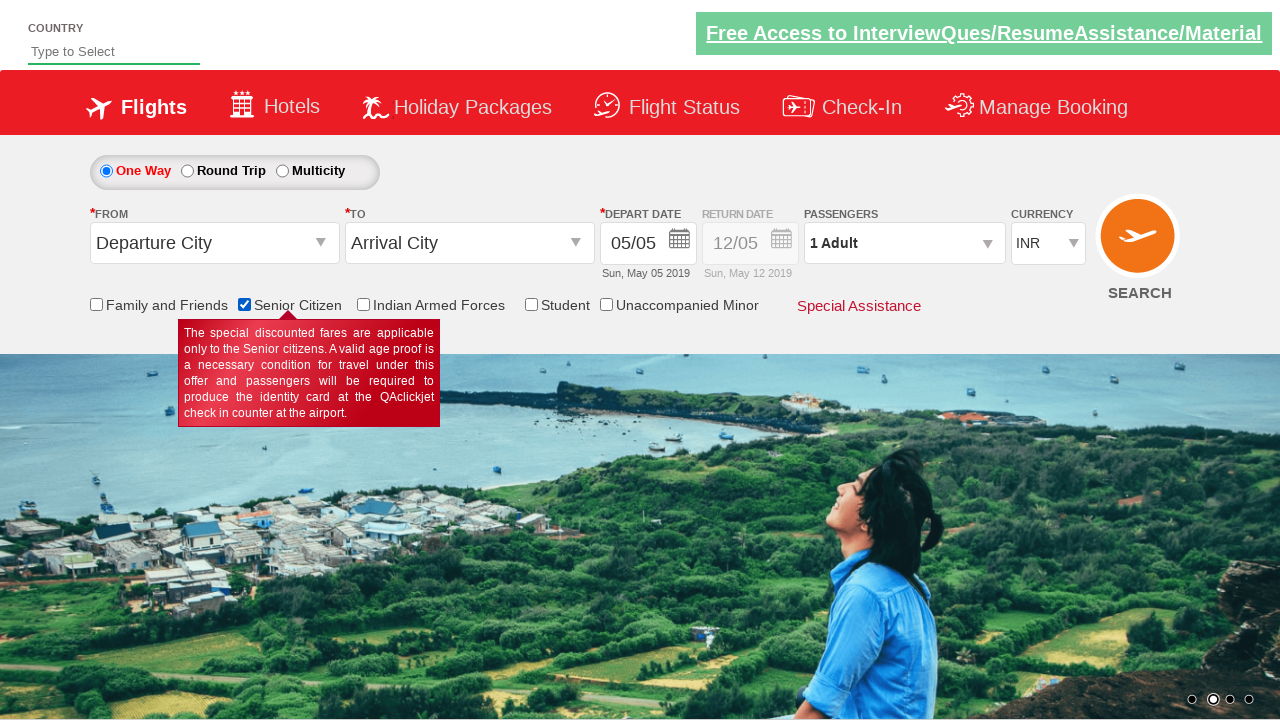

Verified senior citizen discount checkbox is now checked
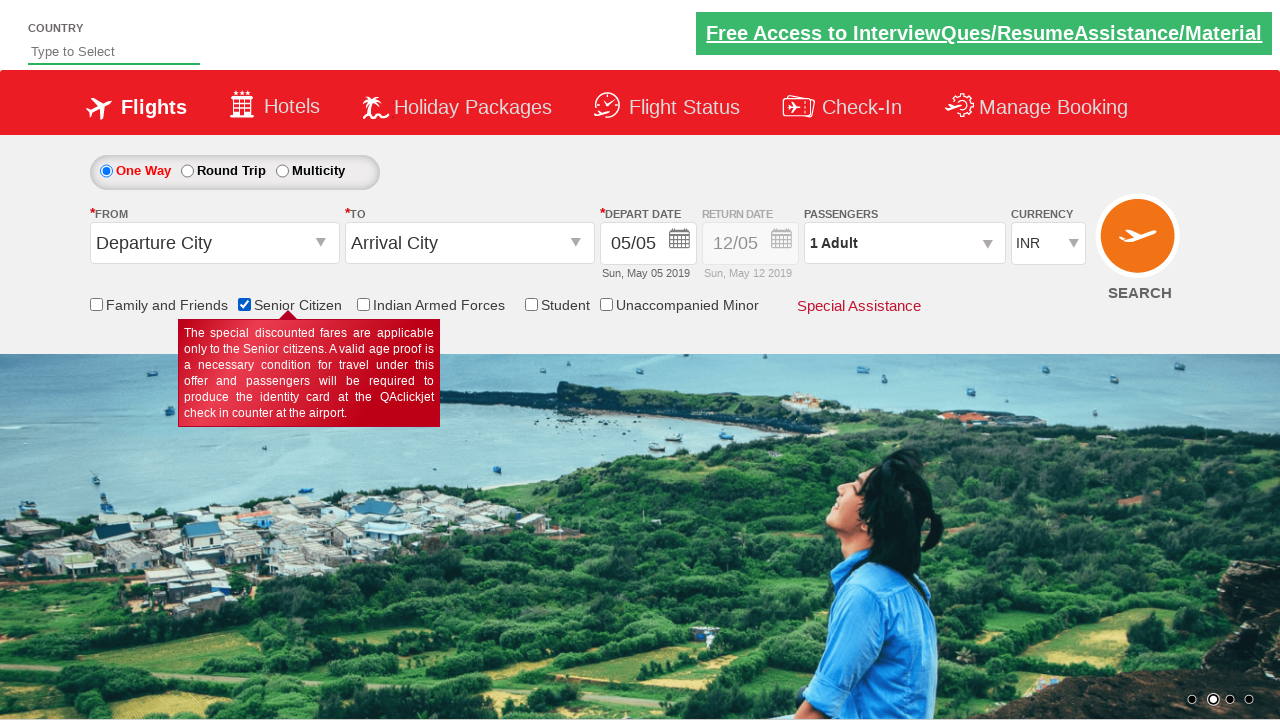

Counted total checkboxes on page: 6
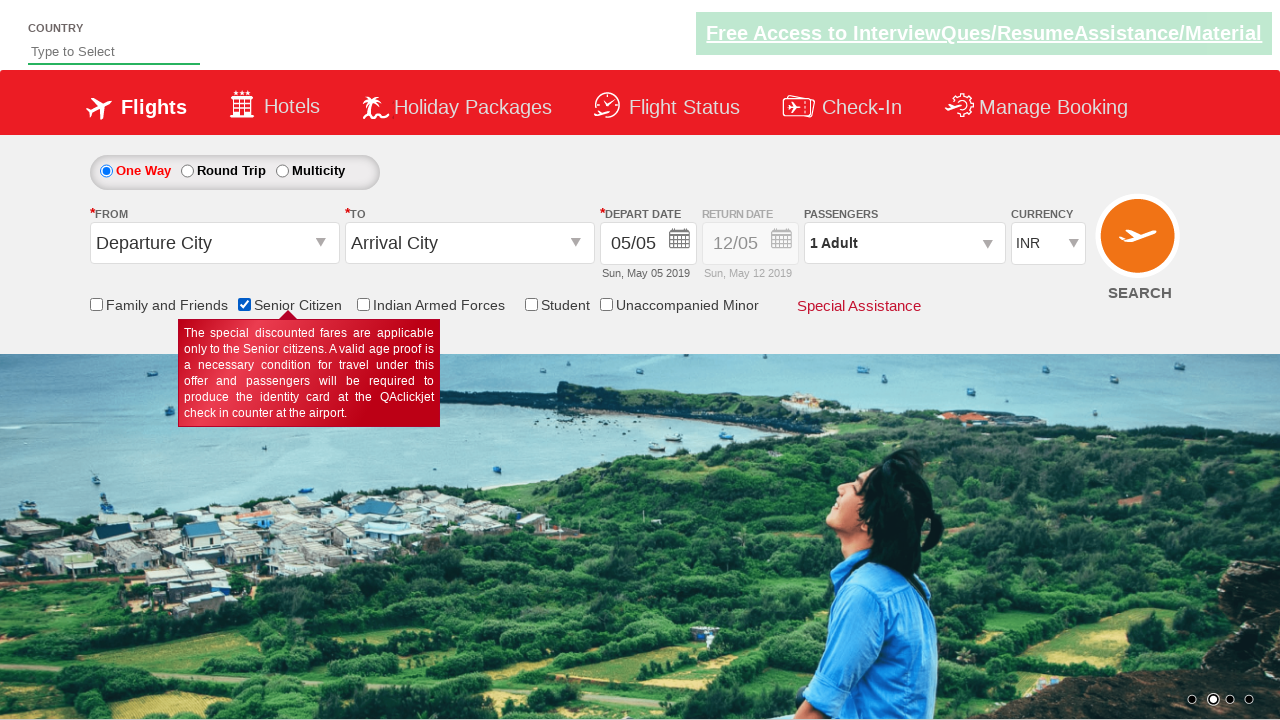

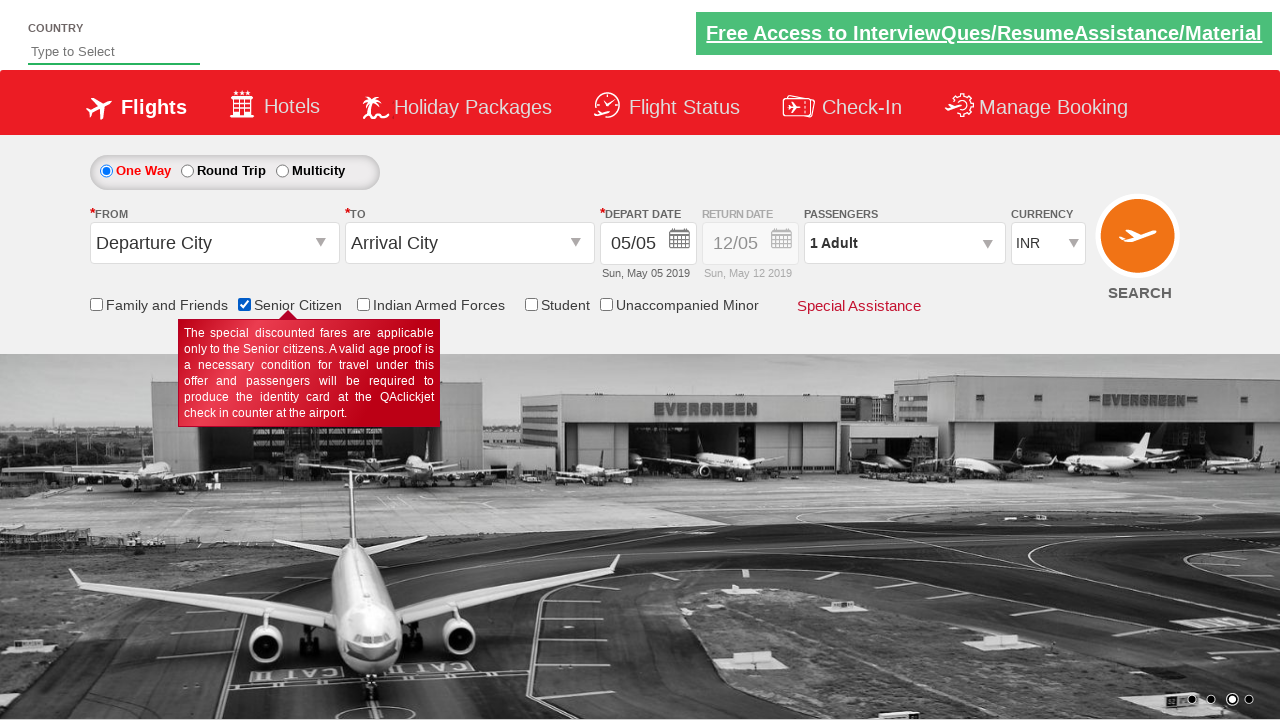